Tests that closing and reopening the contact form clears all input fields.

Starting URL: https://demoblaze.com/

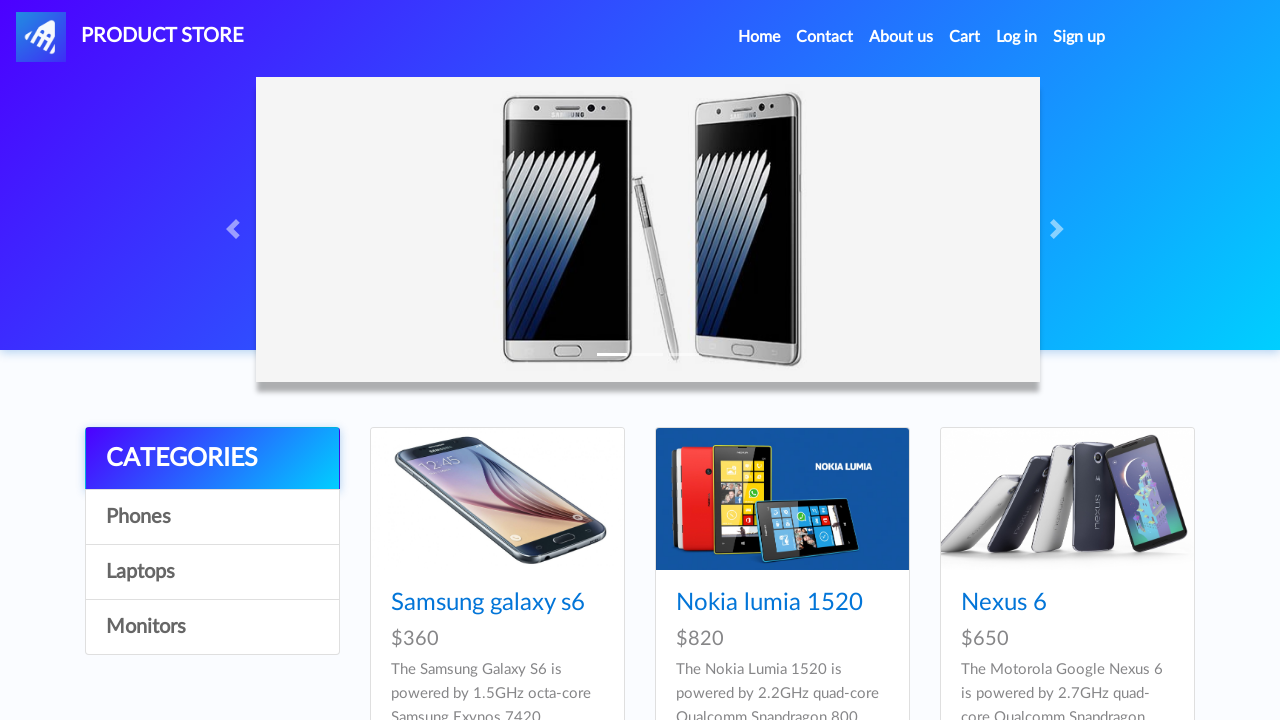

Waited for Contact button to be visible
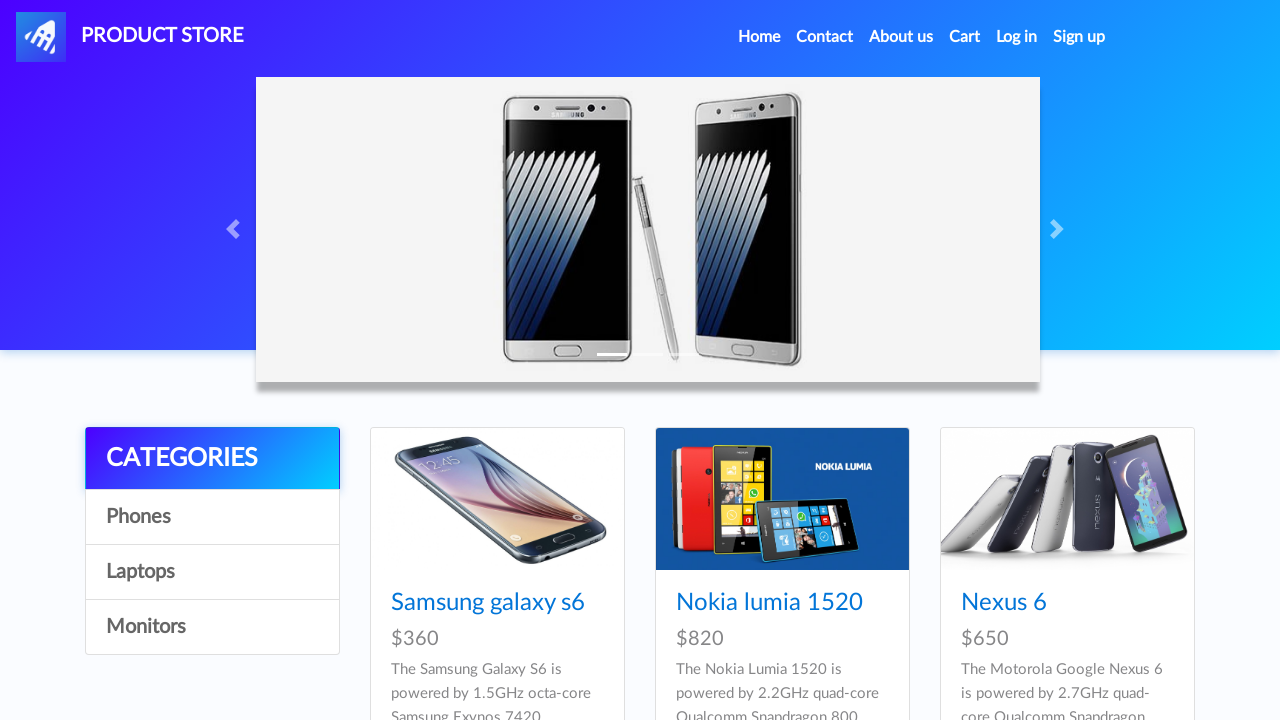

Clicked Contact button to open the form at (825, 37) on a[data-target='#exampleModal']
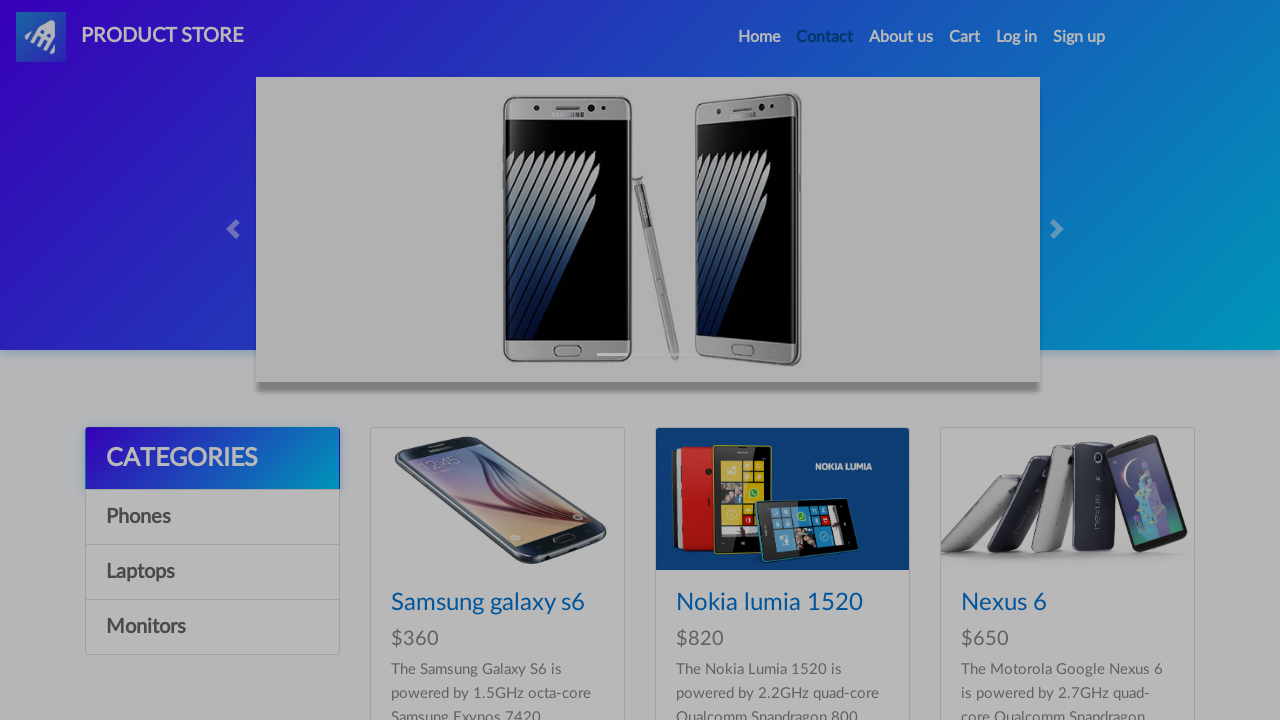

Contact form modal became visible
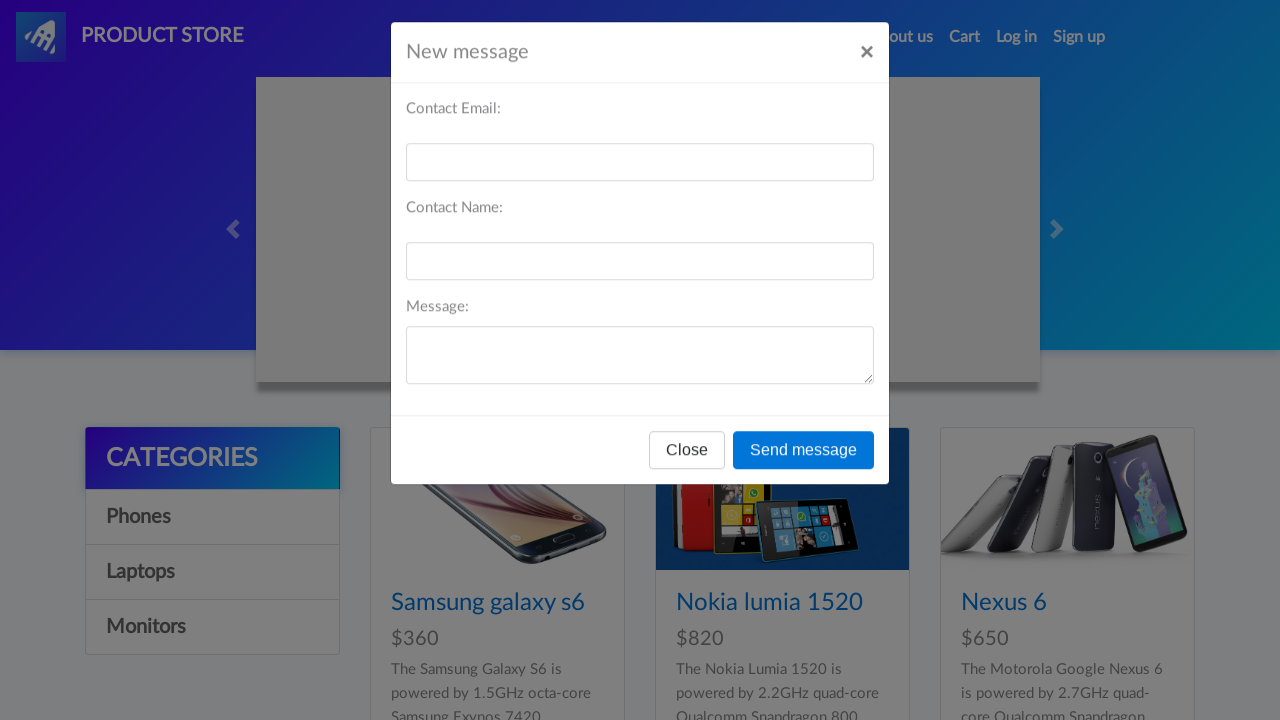

Filled email field with 'jane.smith@example.org' on #recipient-email
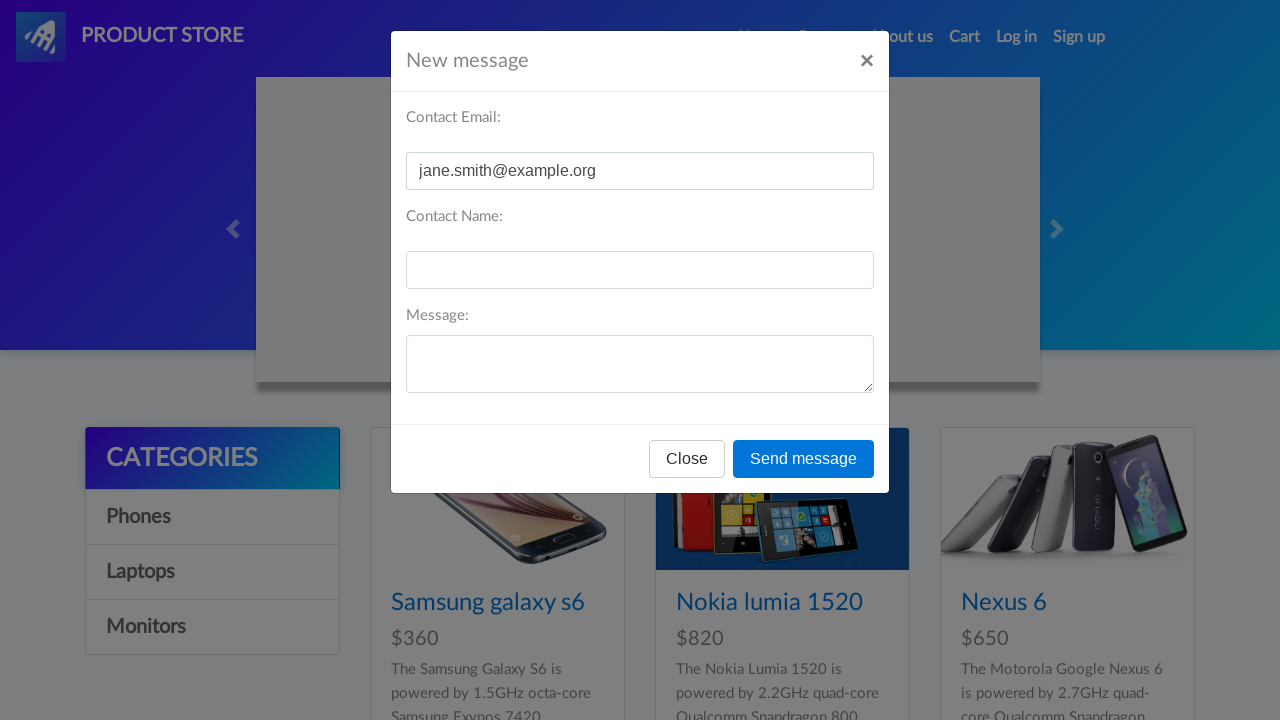

Filled name field with 'Jane Smith' on #recipient-name
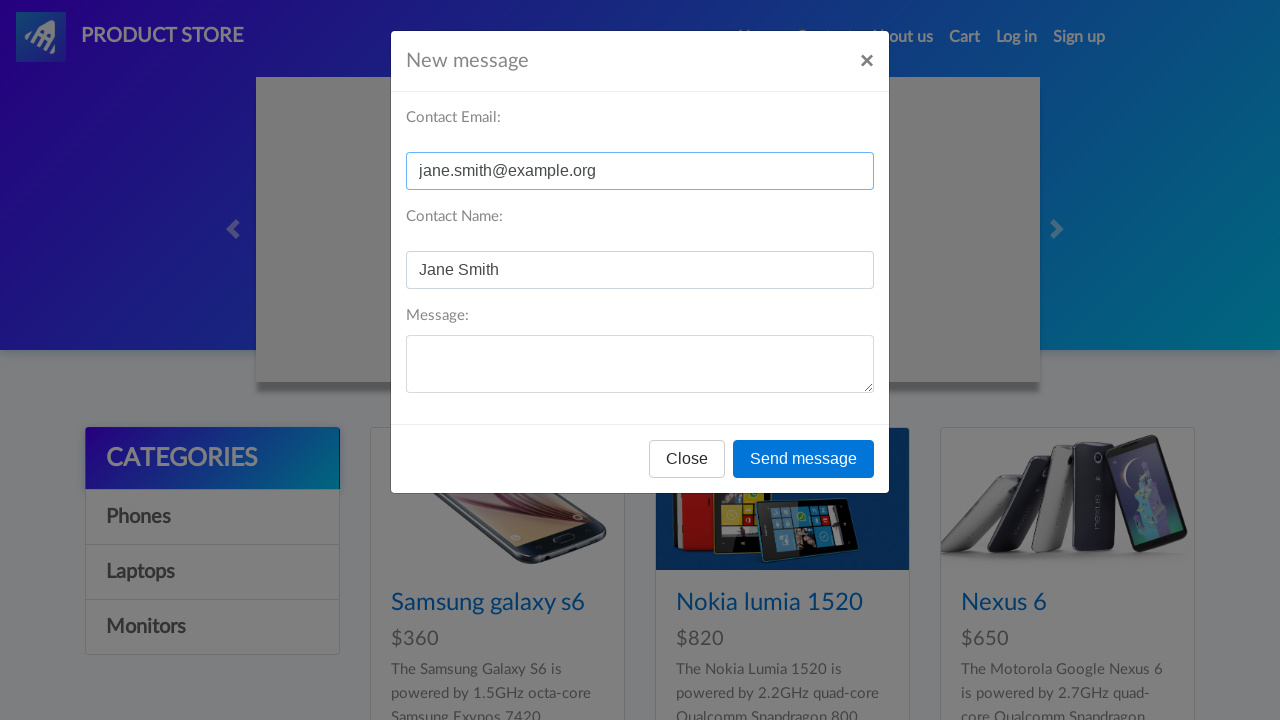

Filled message field with 'Testing form reset functionality' on #message-text
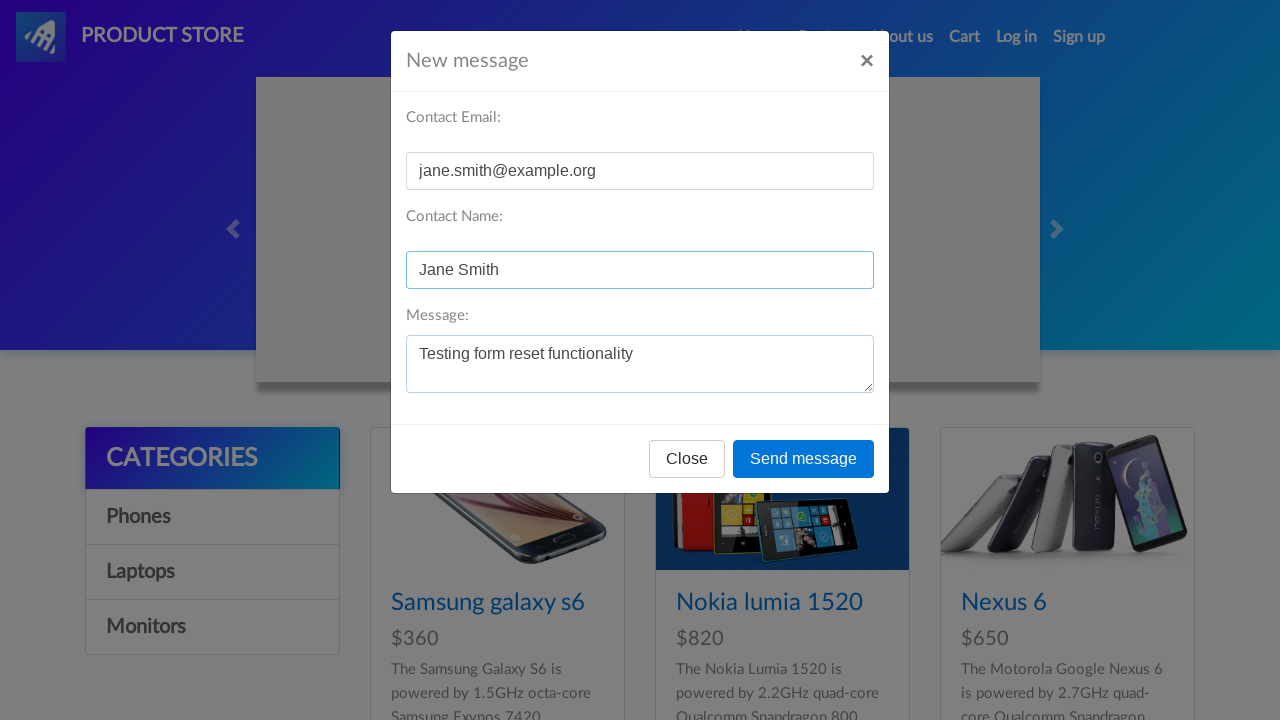

Waited for Close button to be visible
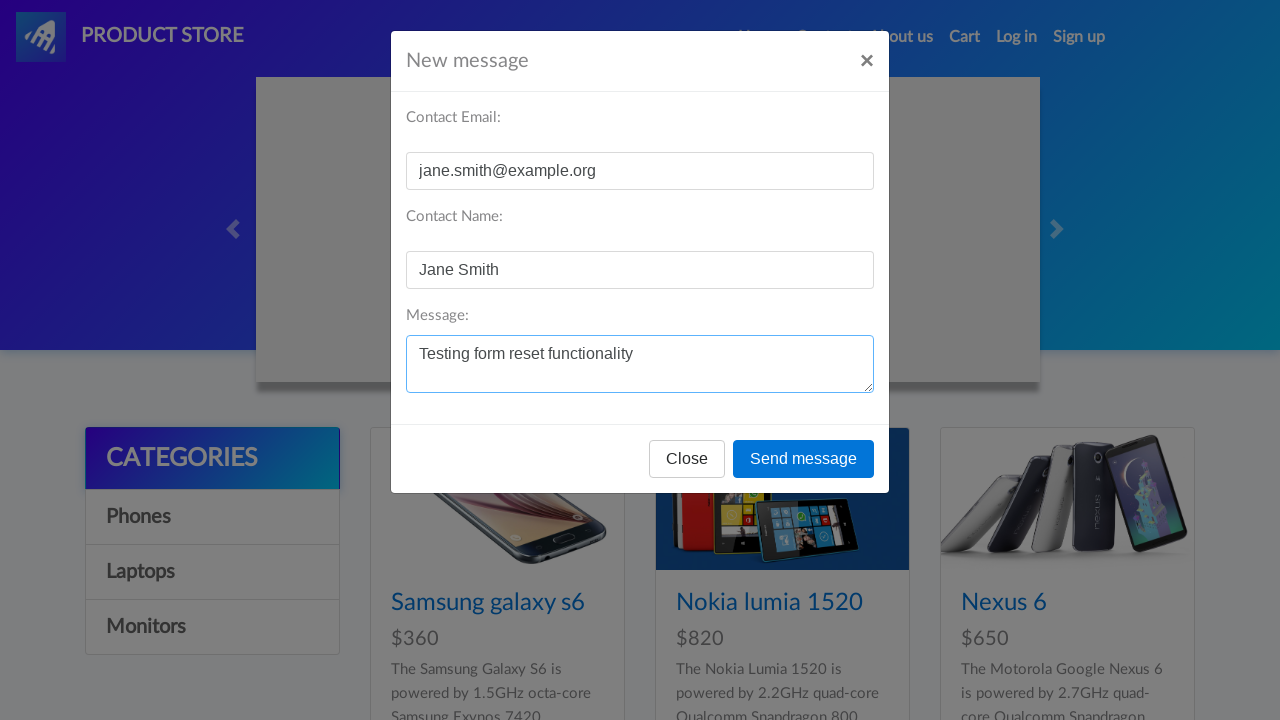

Clicked Close button to close the form at (687, 459) on #exampleModal button.btn-secondary
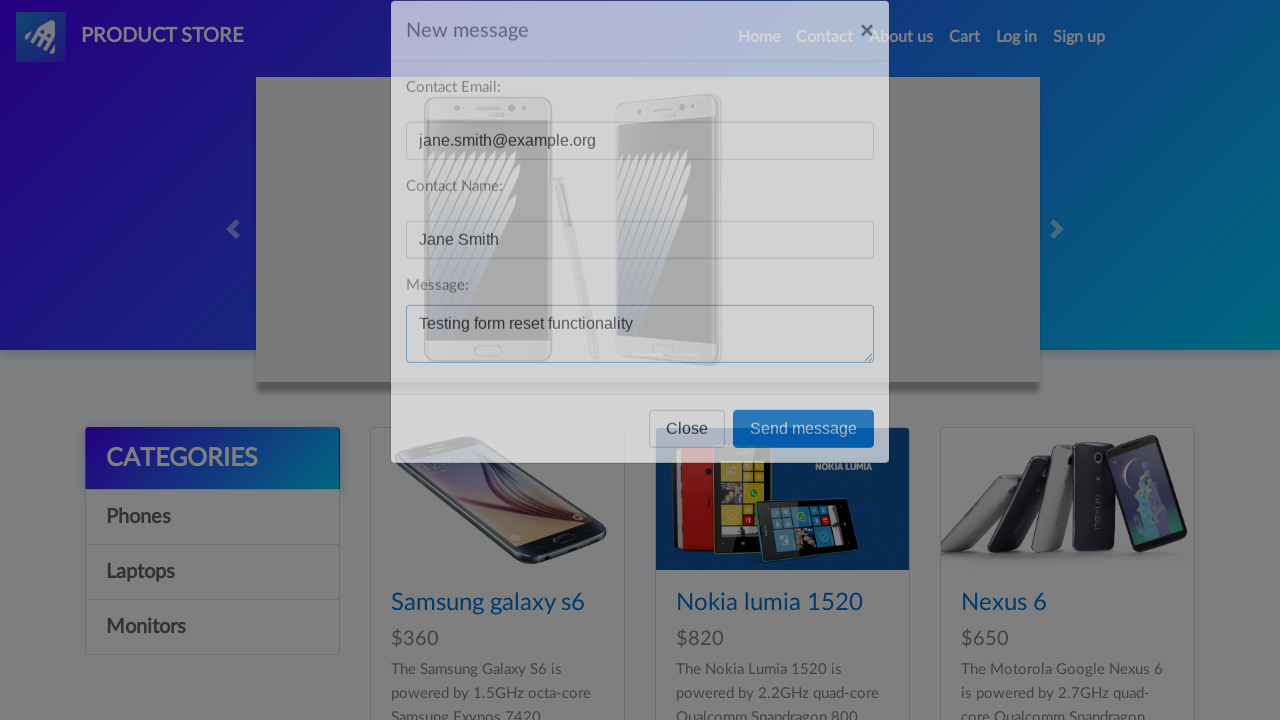

Waited for modal to fully close
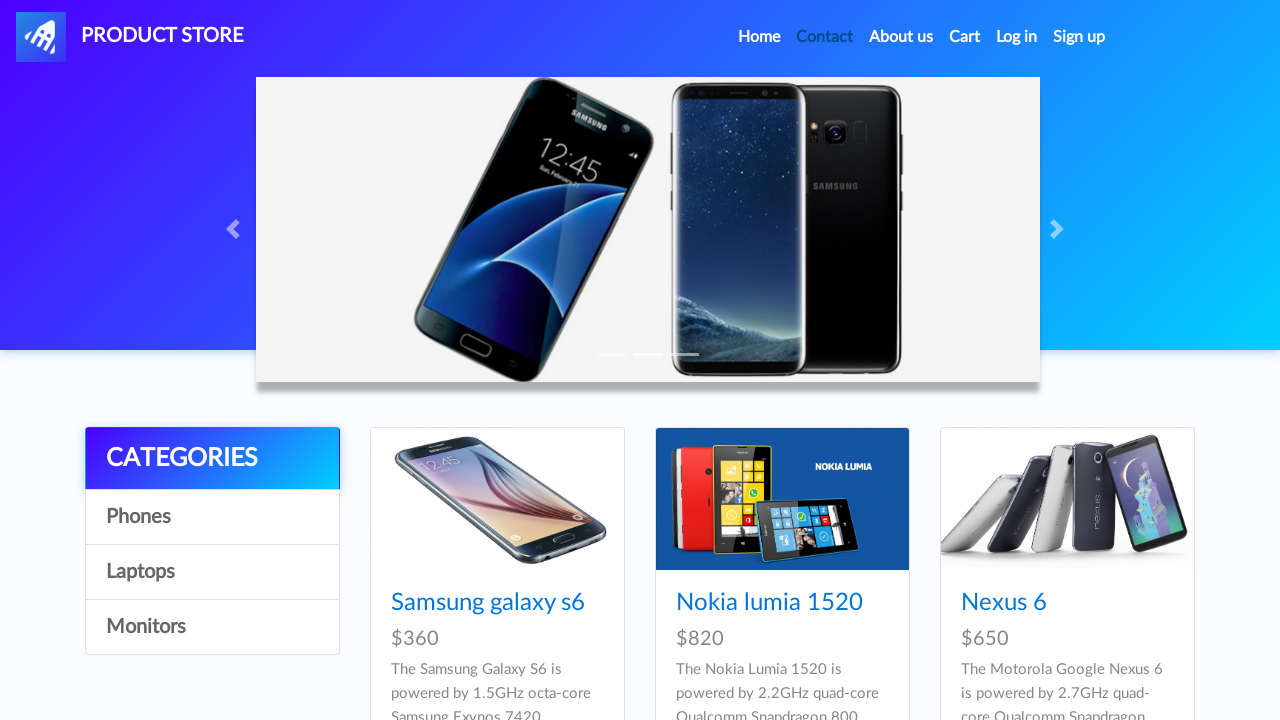

Clicked Contact button to reopen the form at (825, 37) on a[data-target='#exampleModal']
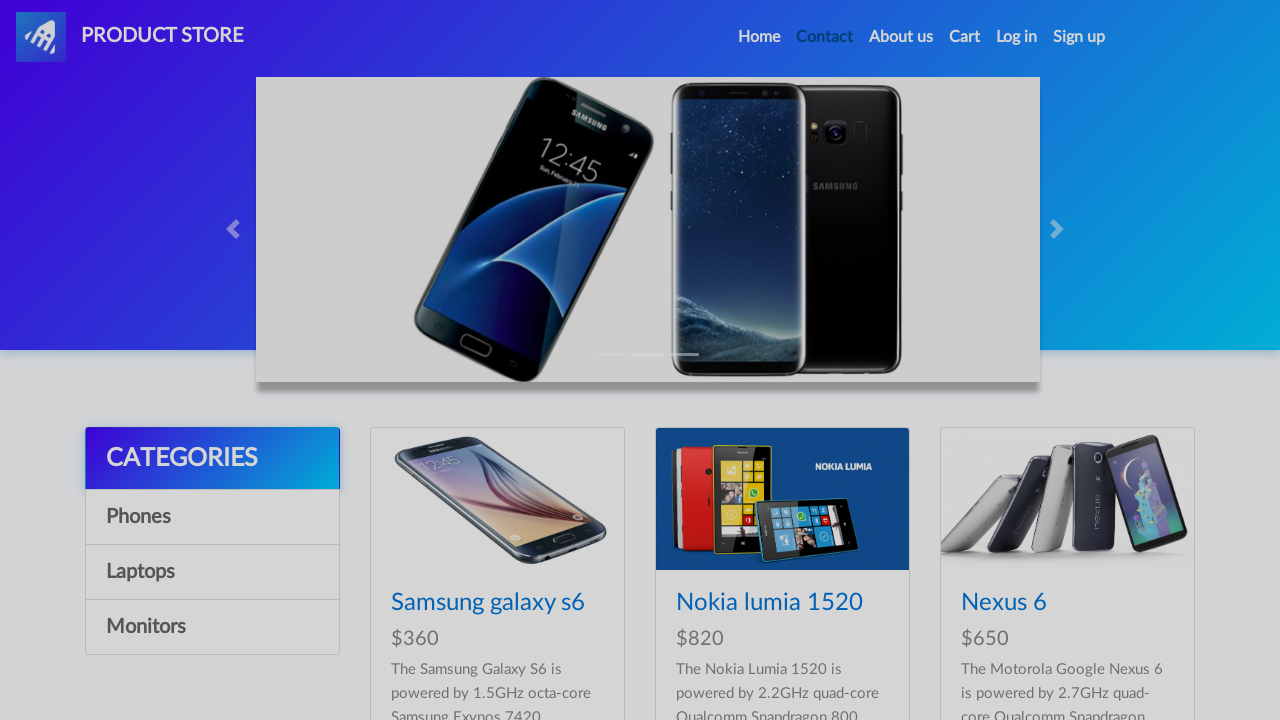

Contact form modal is visible again after reopening
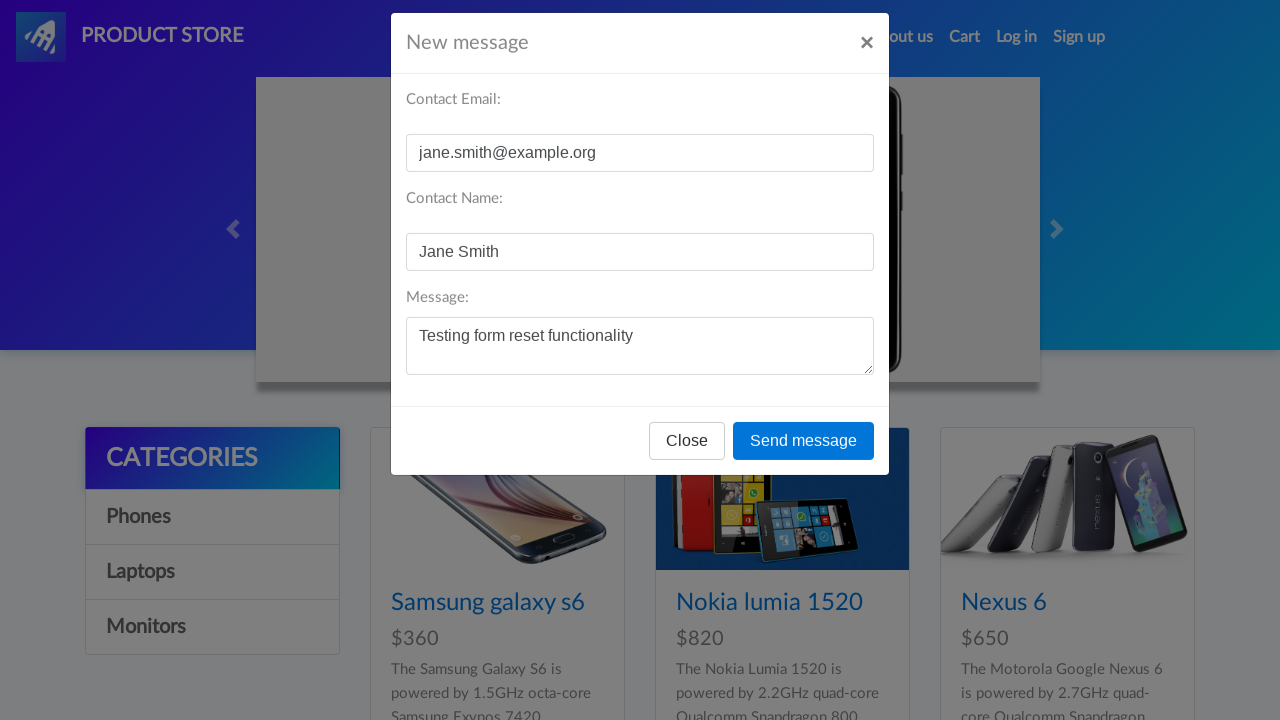

Verified email field is visible
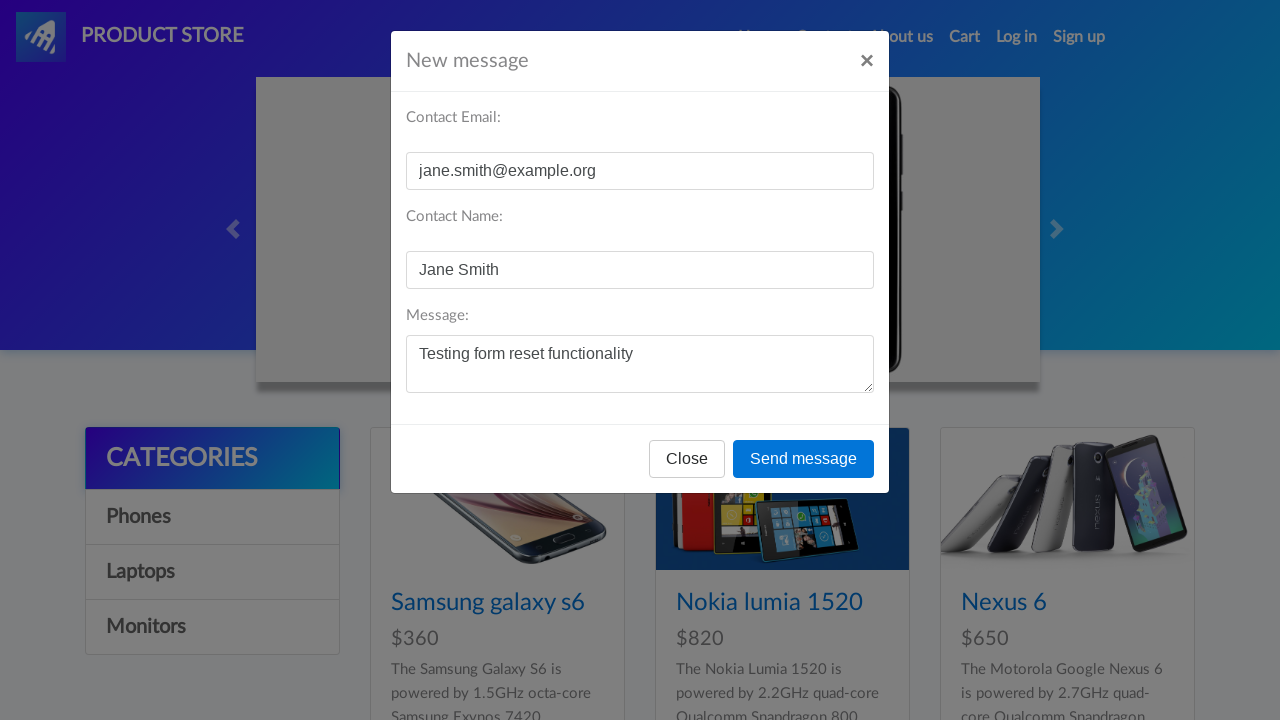

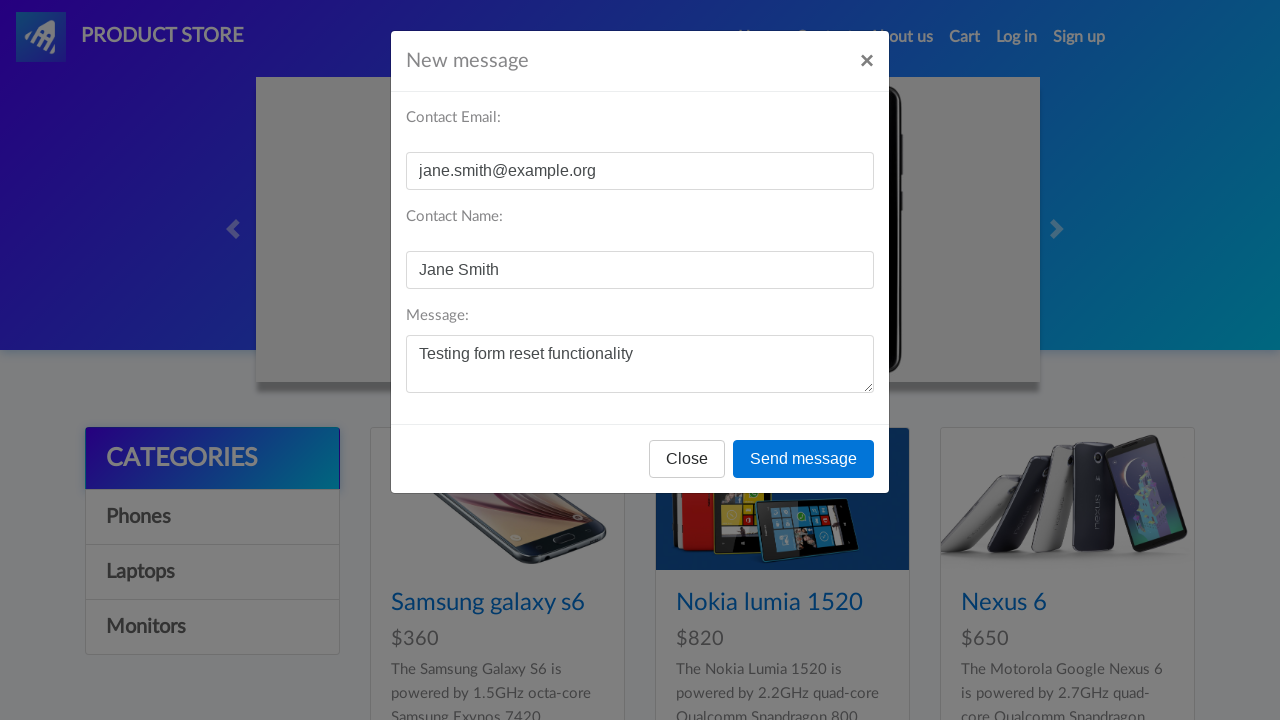